Tests interaction with Shadow DOM elements by accessing nested shadow roots and filling a pizza input field

Starting URL: https://selectorshub.com/xpath-practice-page/

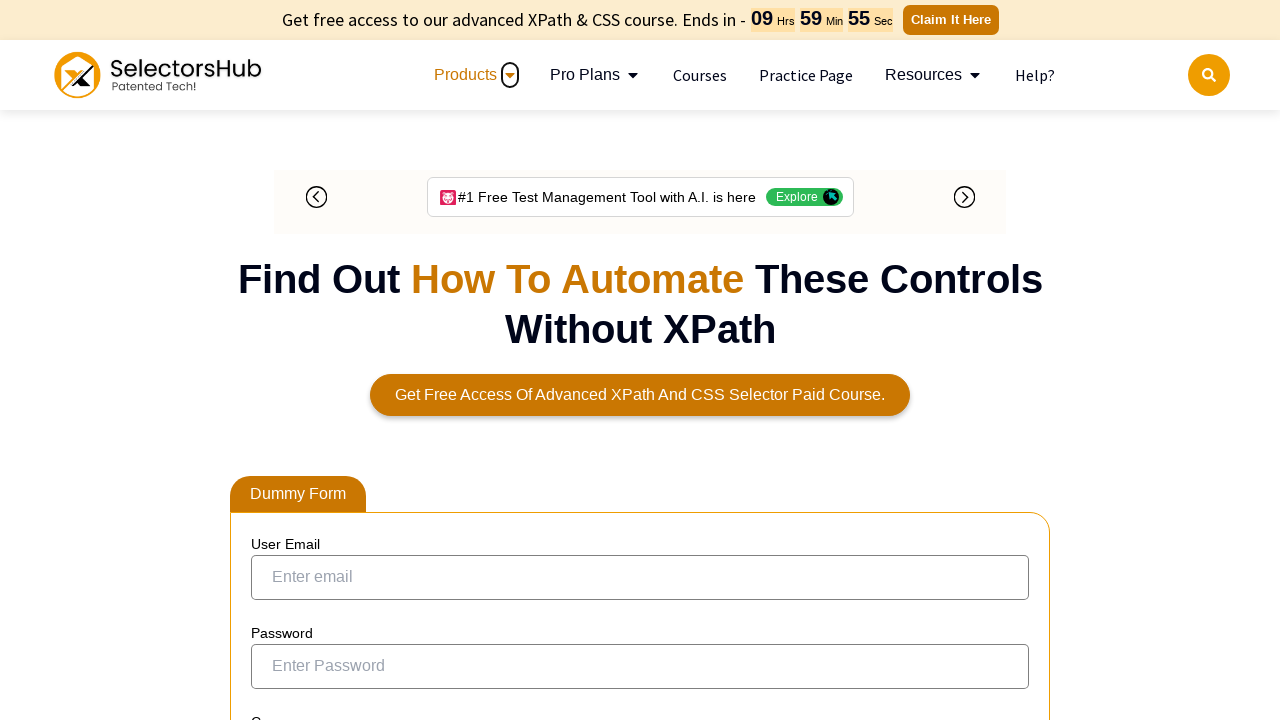

Scrolled shadow DOM container with id 'userName' into view
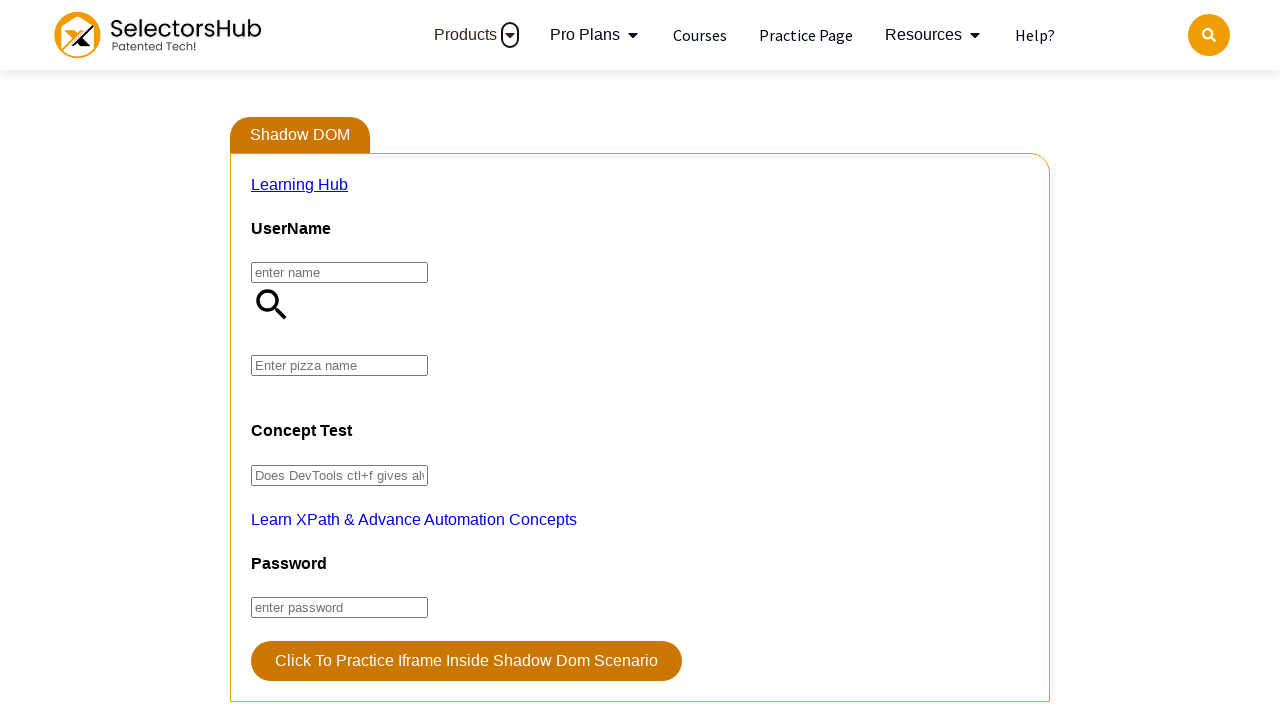

Accessed nested shadow roots and filled pizza input field with 'farmhouse' value
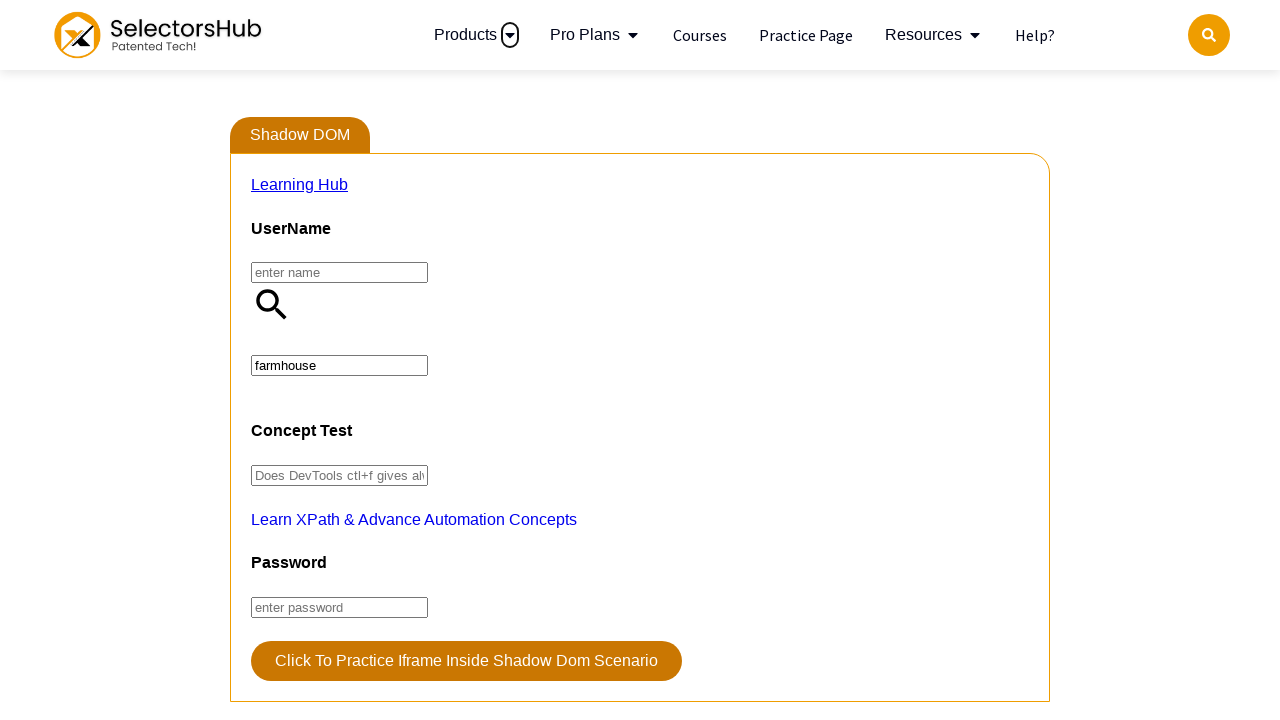

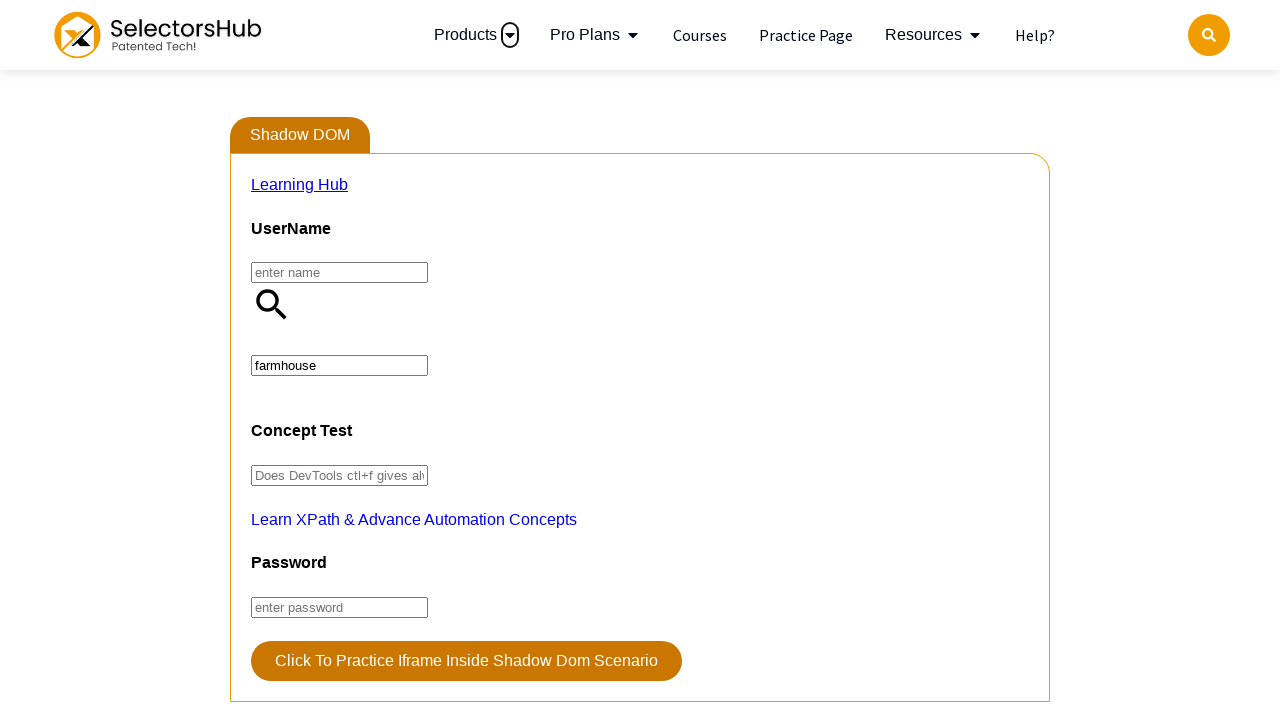